Tests ZIP code validation by submitting an empty ZIP code and verifying error message appears

Starting URL: https://www.sharelane.com/cgi-bin/register.py

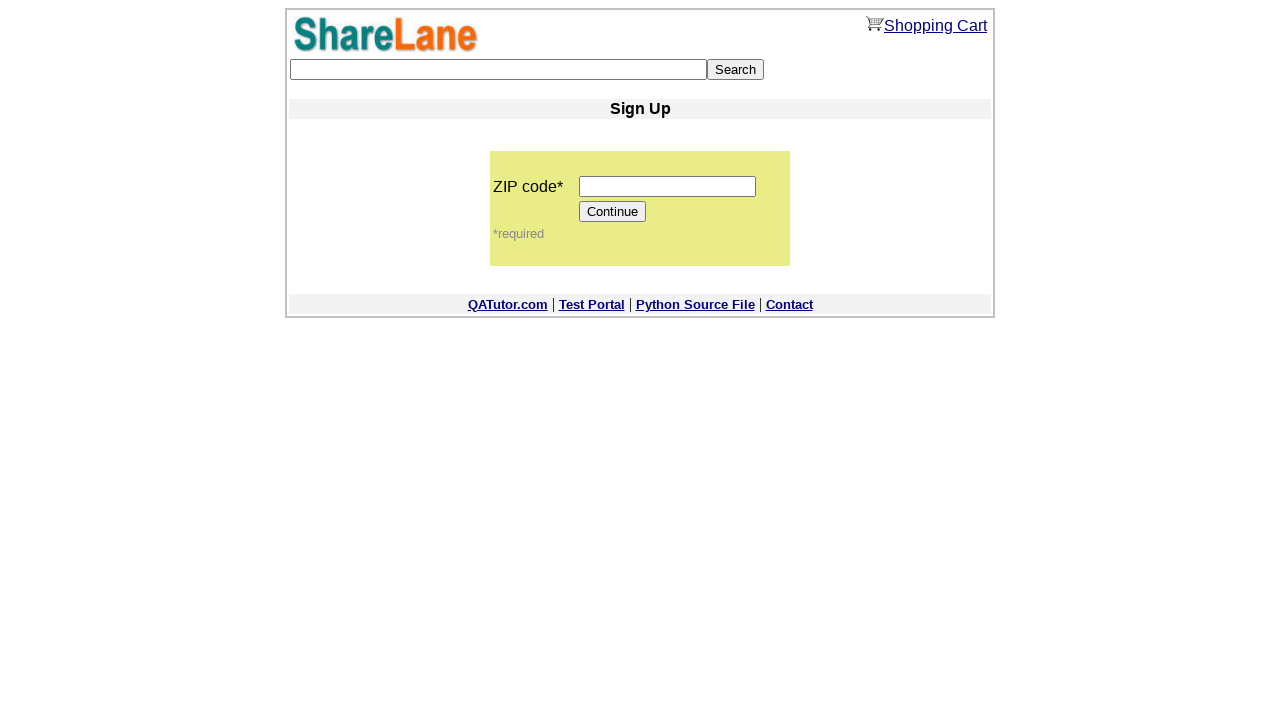

Left ZIP code field empty on input[name='zip_code']
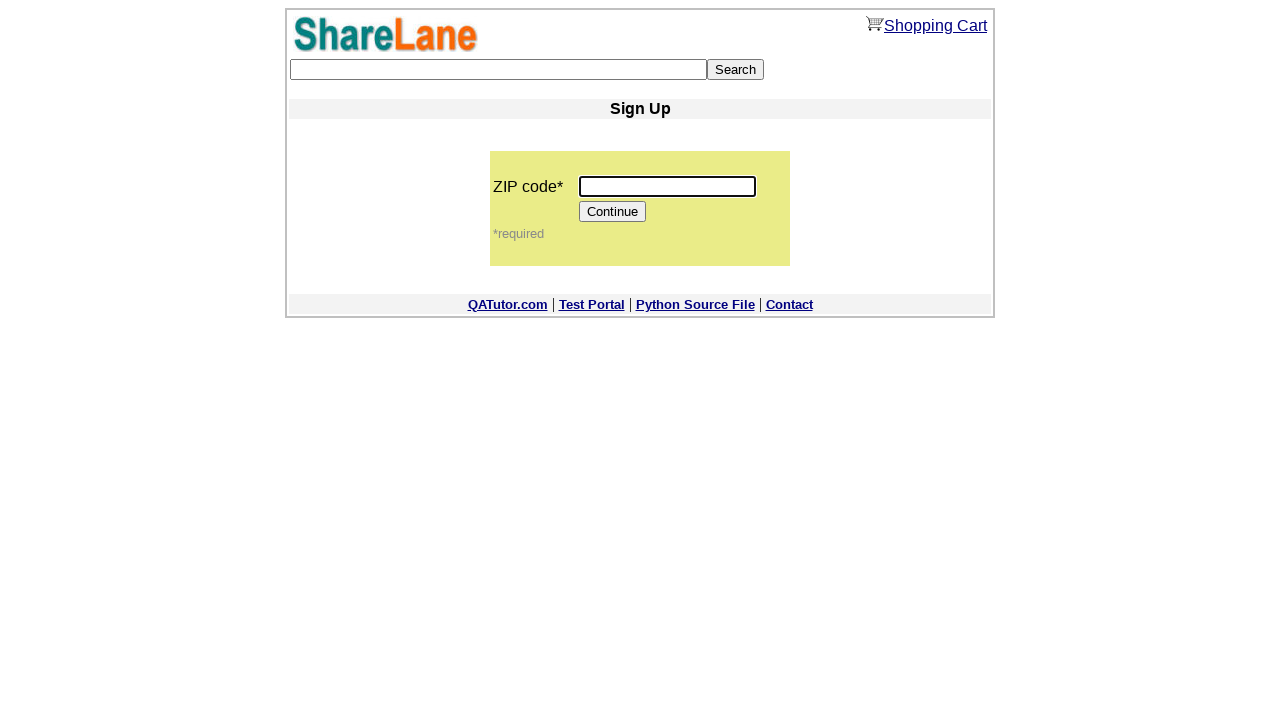

Clicked Continue button to submit empty ZIP code at (613, 212) on input[value='Continue']
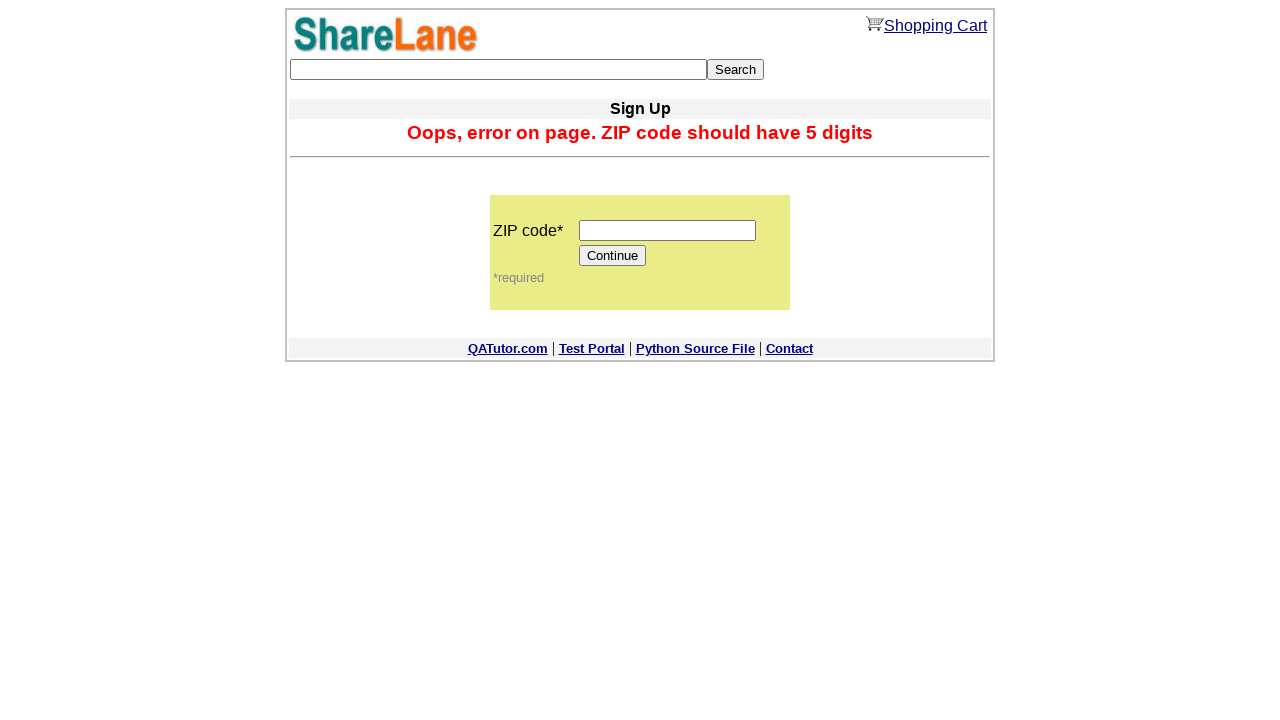

Error message appeared validating empty ZIP code rejection
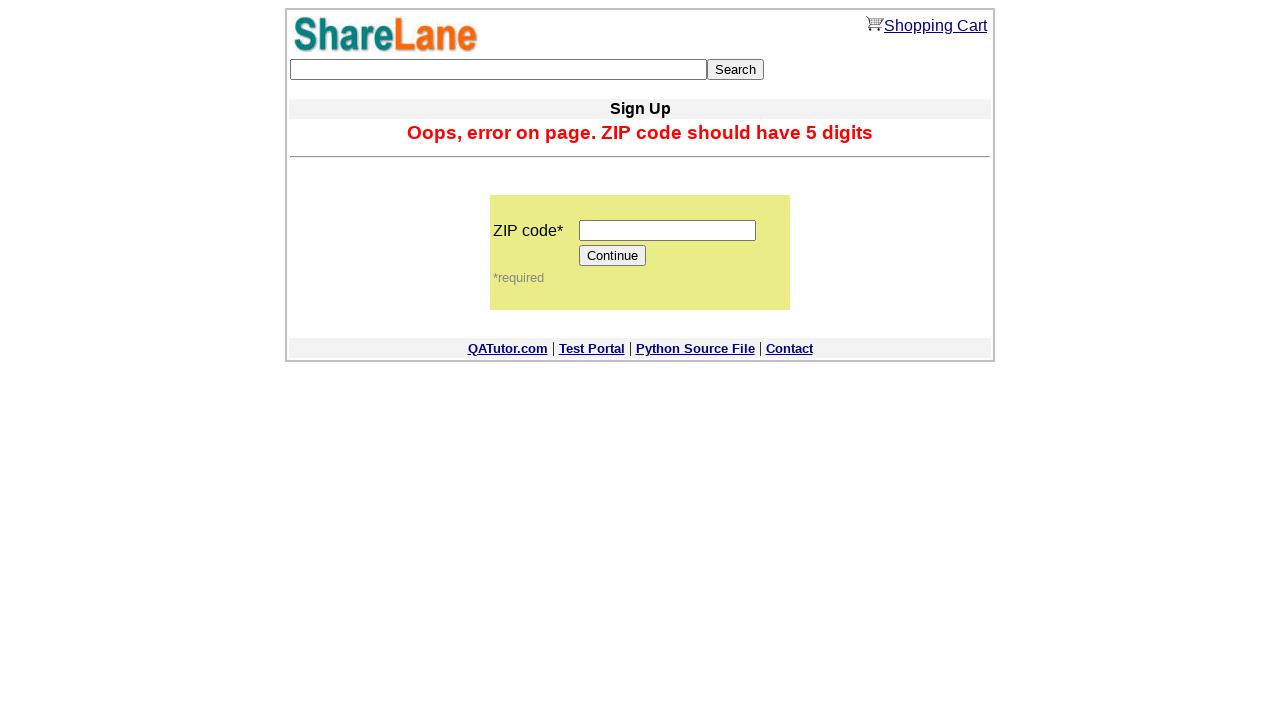

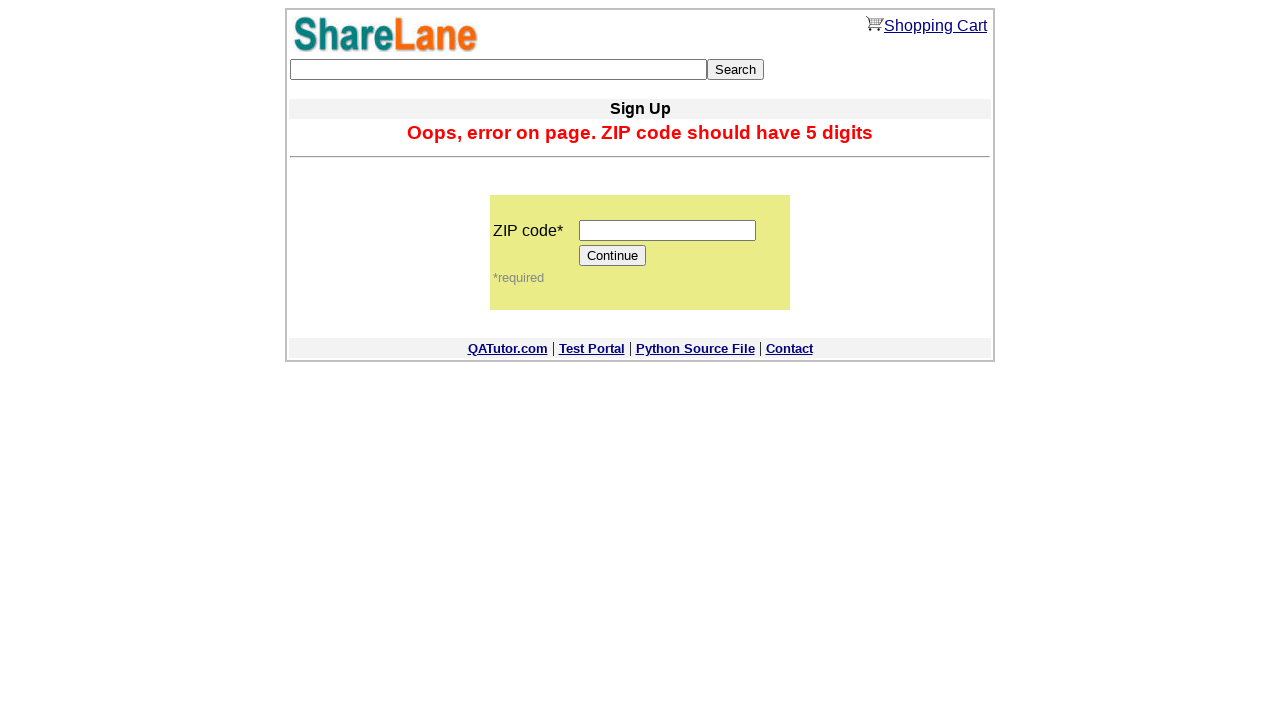